Checks if the table contains an employee with username "kkanani" and verifies it exists

Starting URL: http://automationbykrishna.com/index.html#

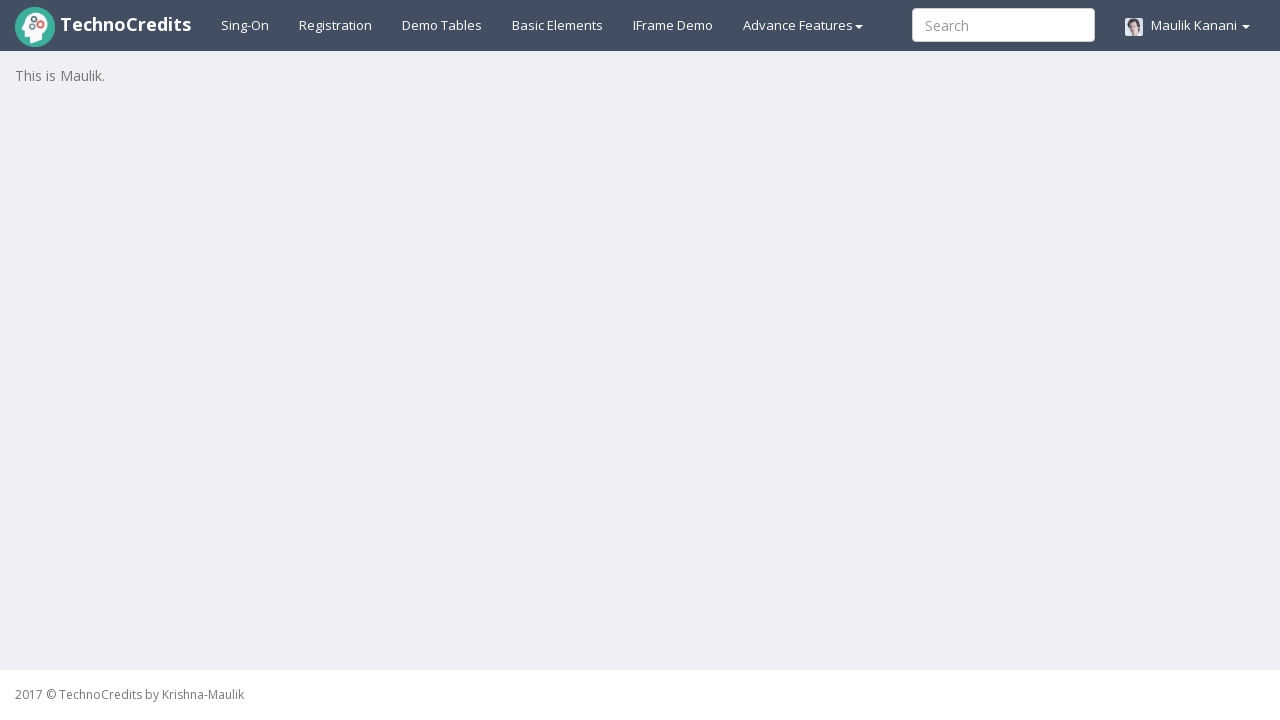

Clicked on Demo Tables link to navigate to tables page at (442, 25) on xpath=//a[@id='demotable']
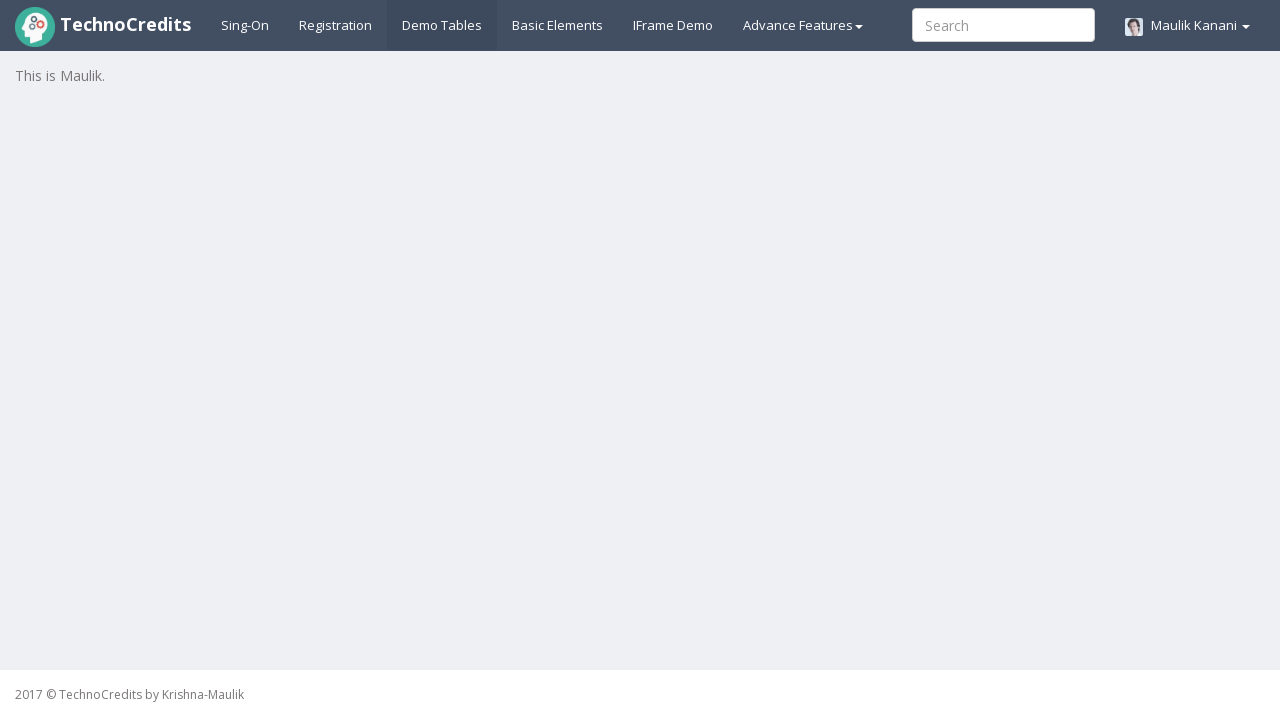

Waited for table with id 'table1' to load
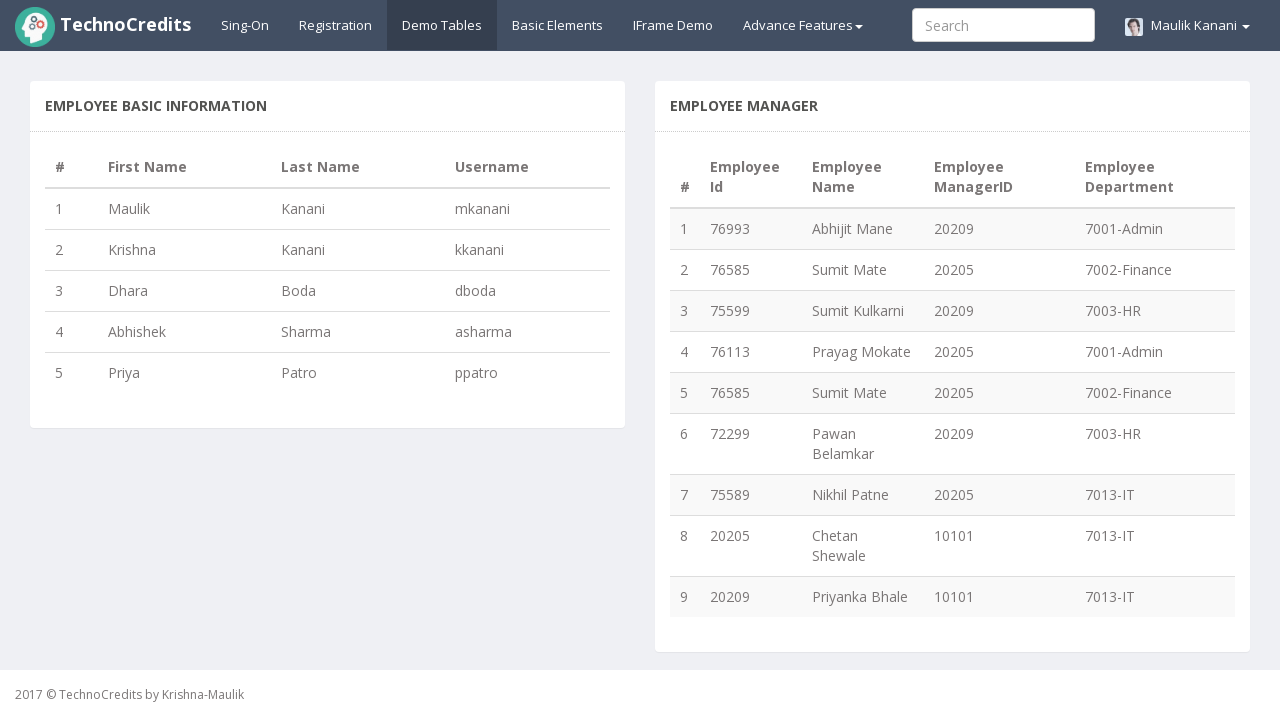

Retrieved row count from table: 5 rows
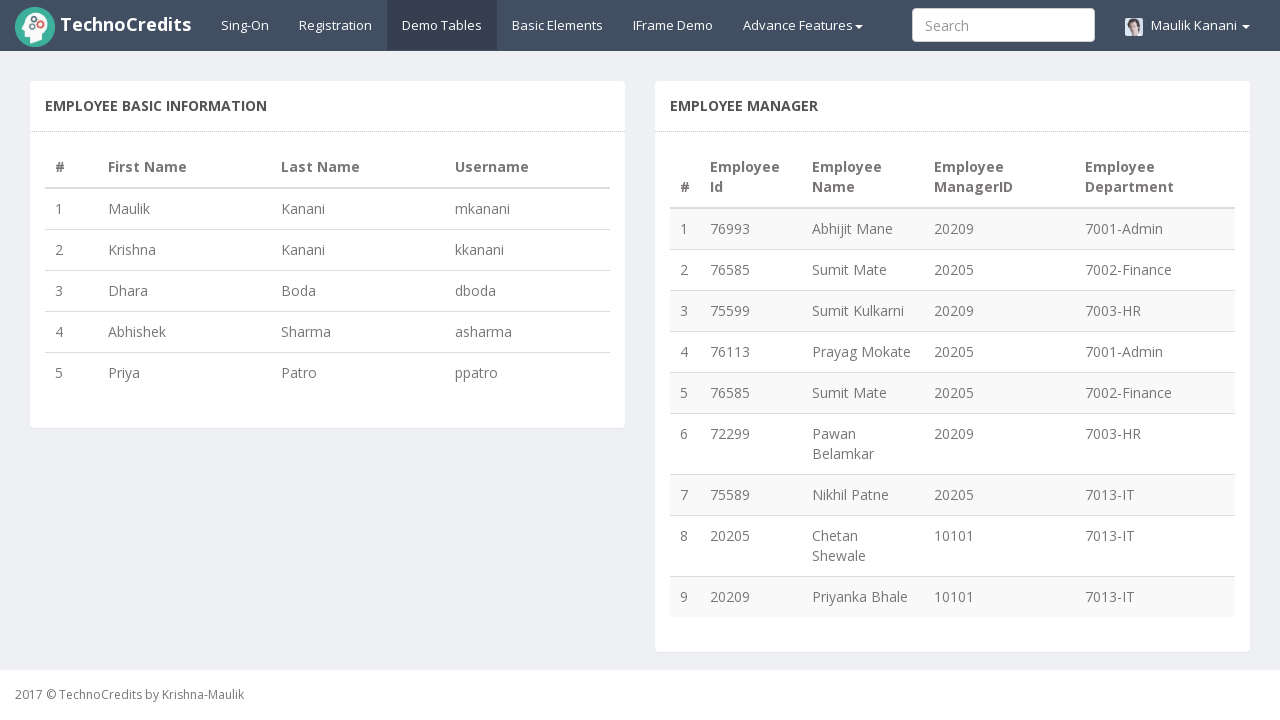

Extracted username from row 1: 'mkanani'
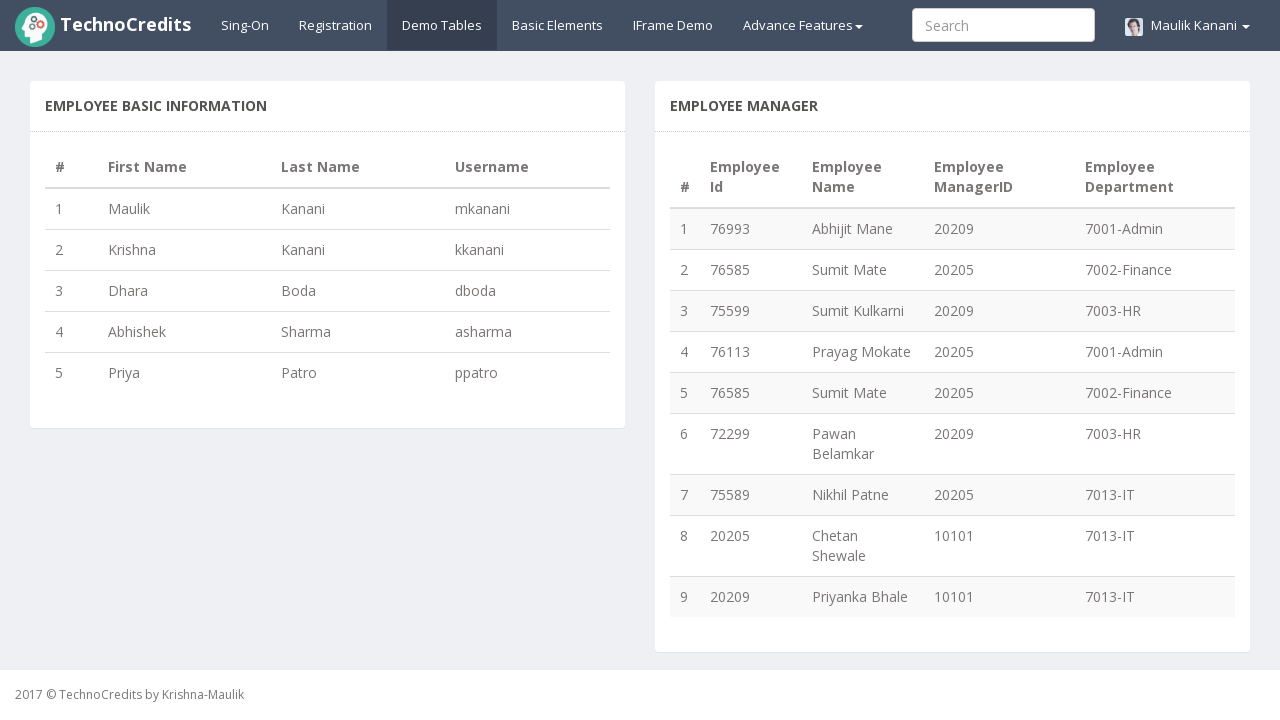

Extracted username from row 2: 'kkanani'
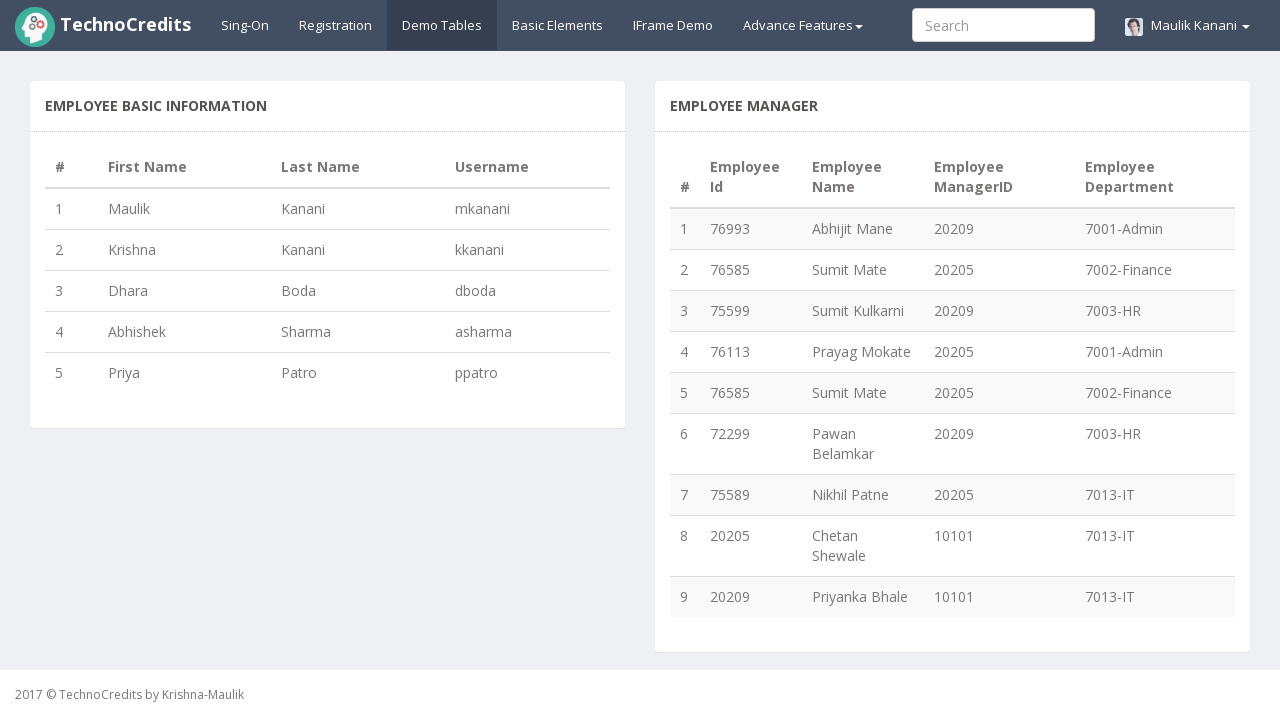

Found username 'kkanani' in table at row 2
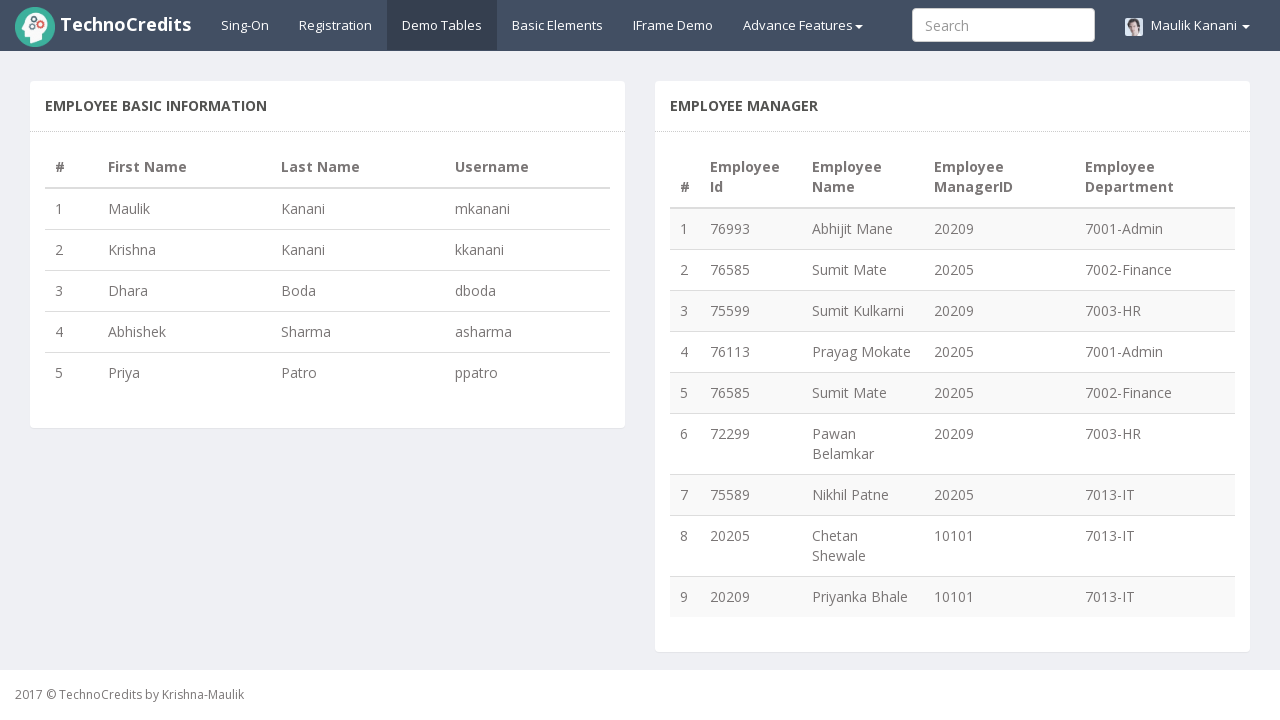

Assertion passed: username 'kkanani' exists in table
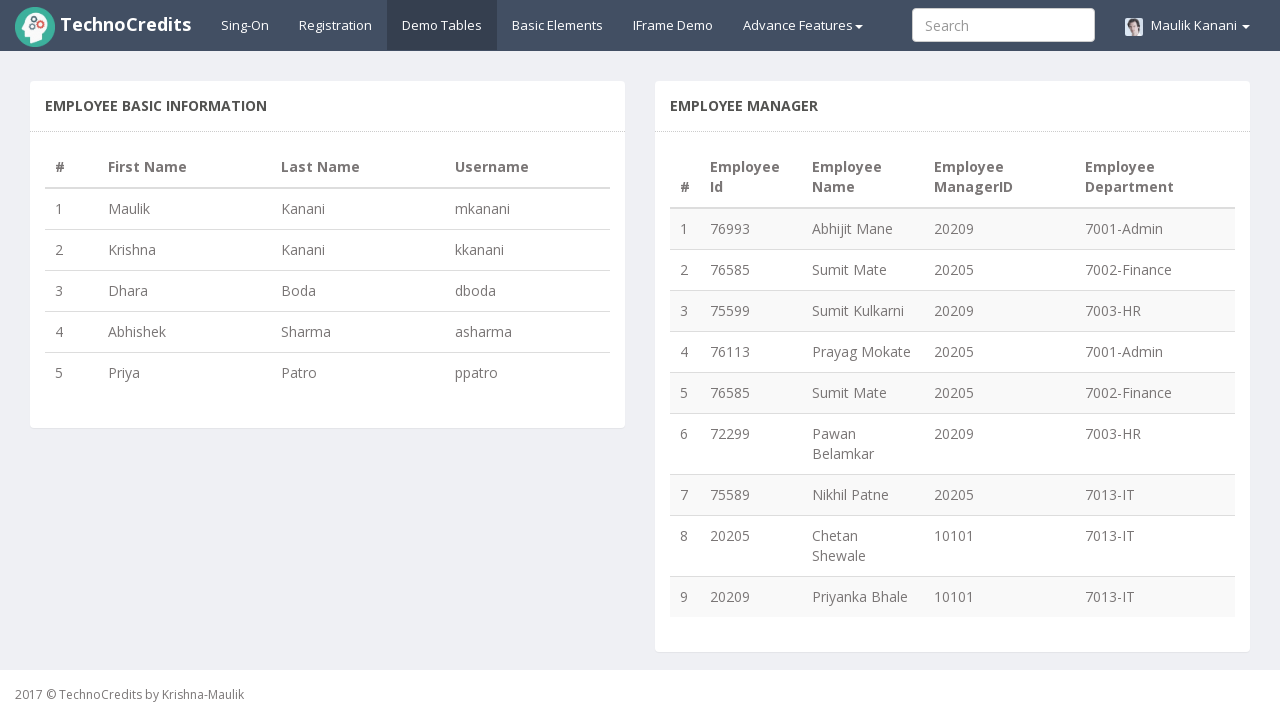

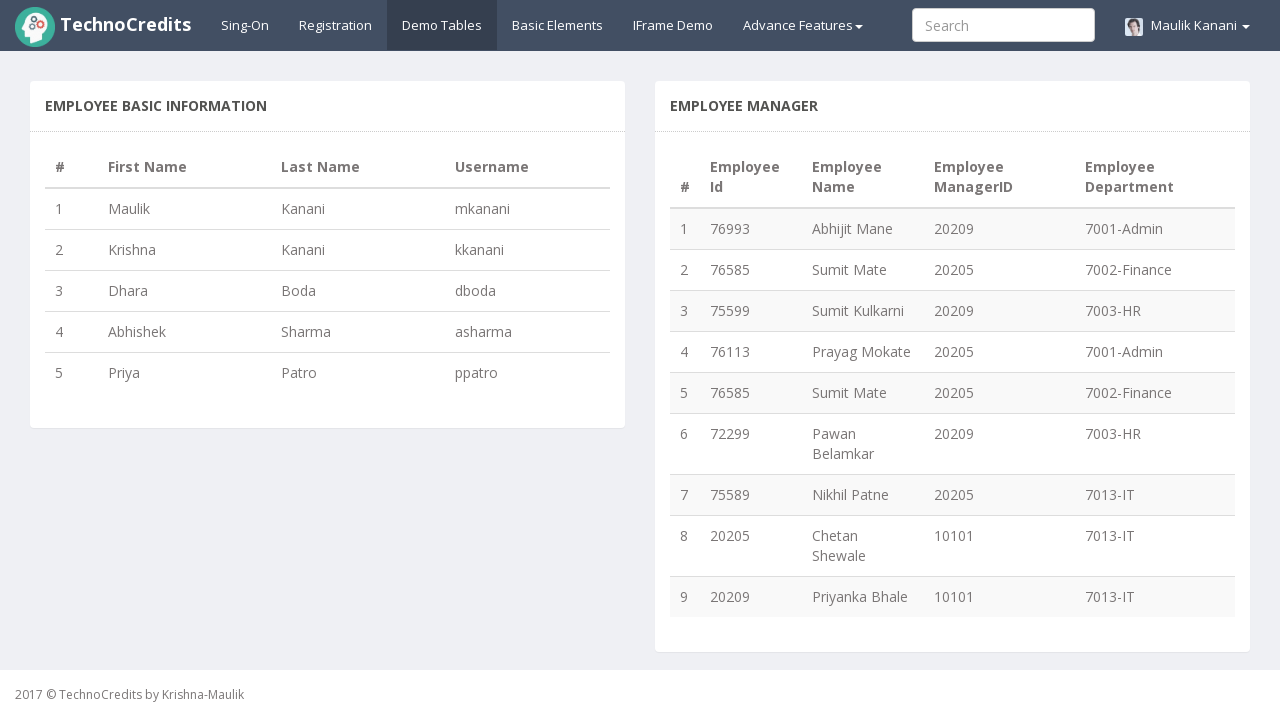